Tests JavaScript confirm dialog by triggering it and dismissing (canceling) it

Starting URL: https://automationfc.github.io/basic-form/index.html

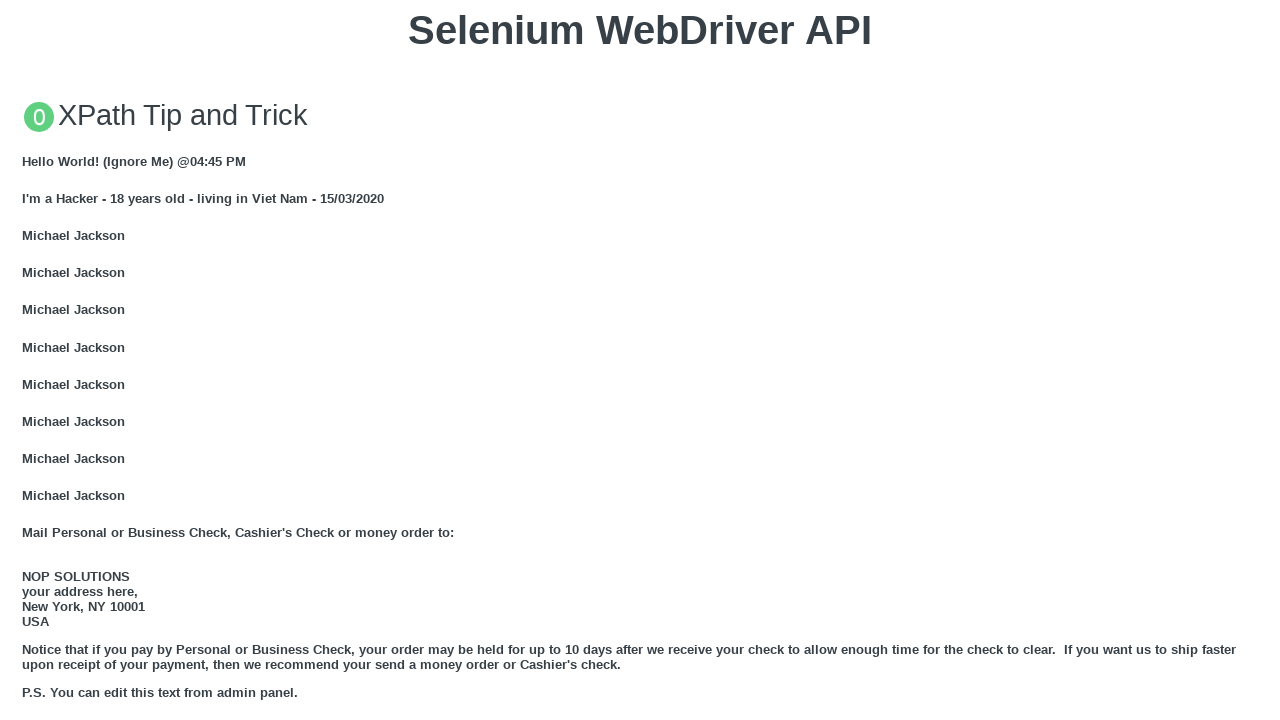

Clicked button to trigger JavaScript confirm dialog at (640, 360) on xpath=//button[text()='Click for JS Confirm']
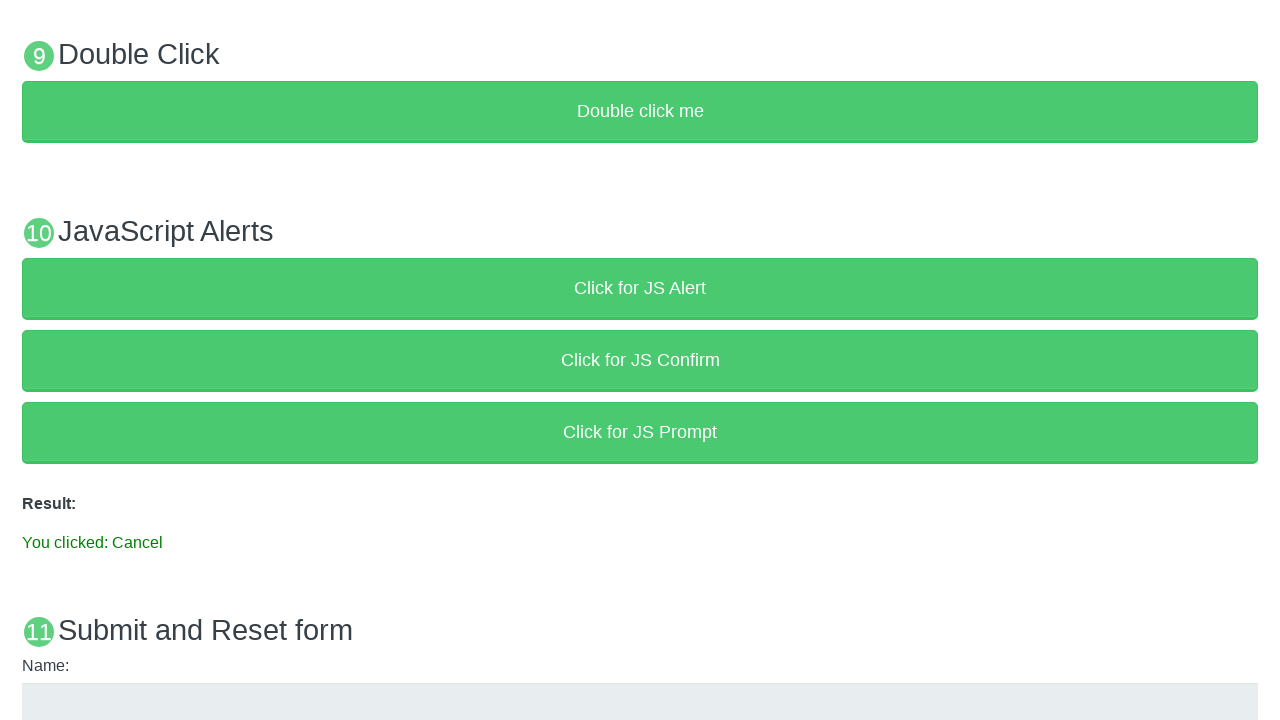

Set up dialog handler to dismiss confirm dialog
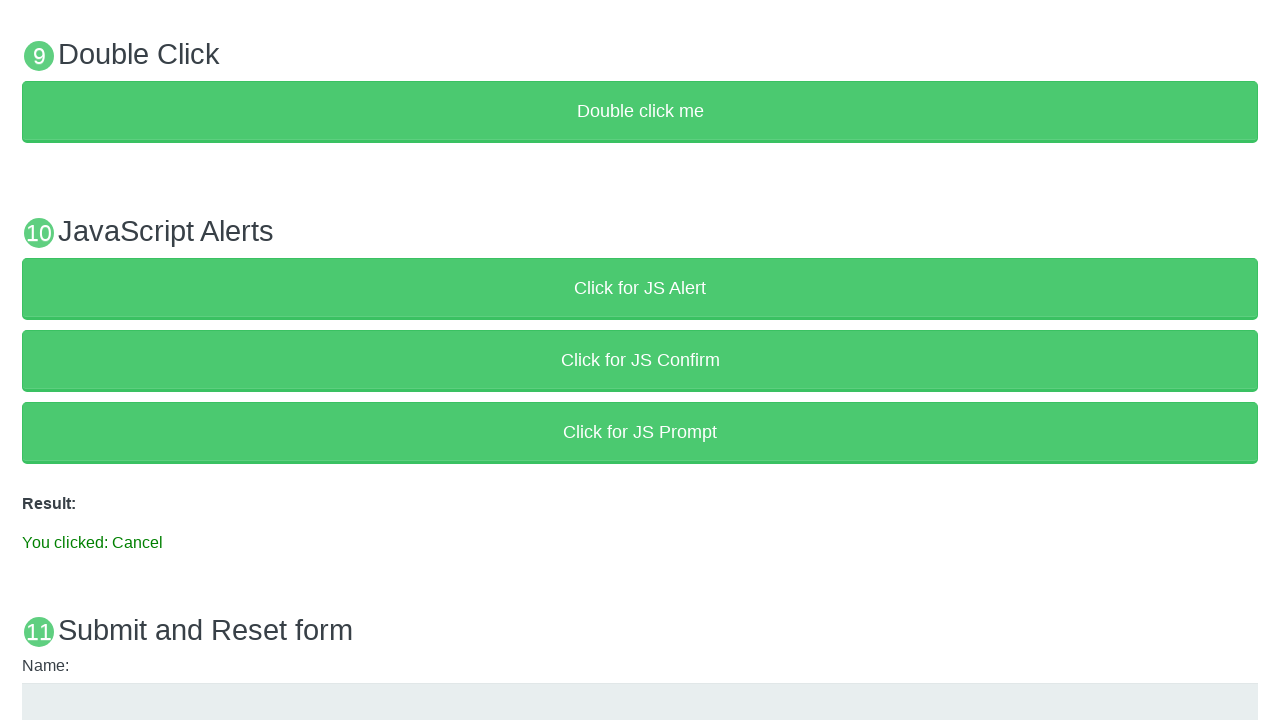

Verified cancel message appears after dismissing confirm dialog
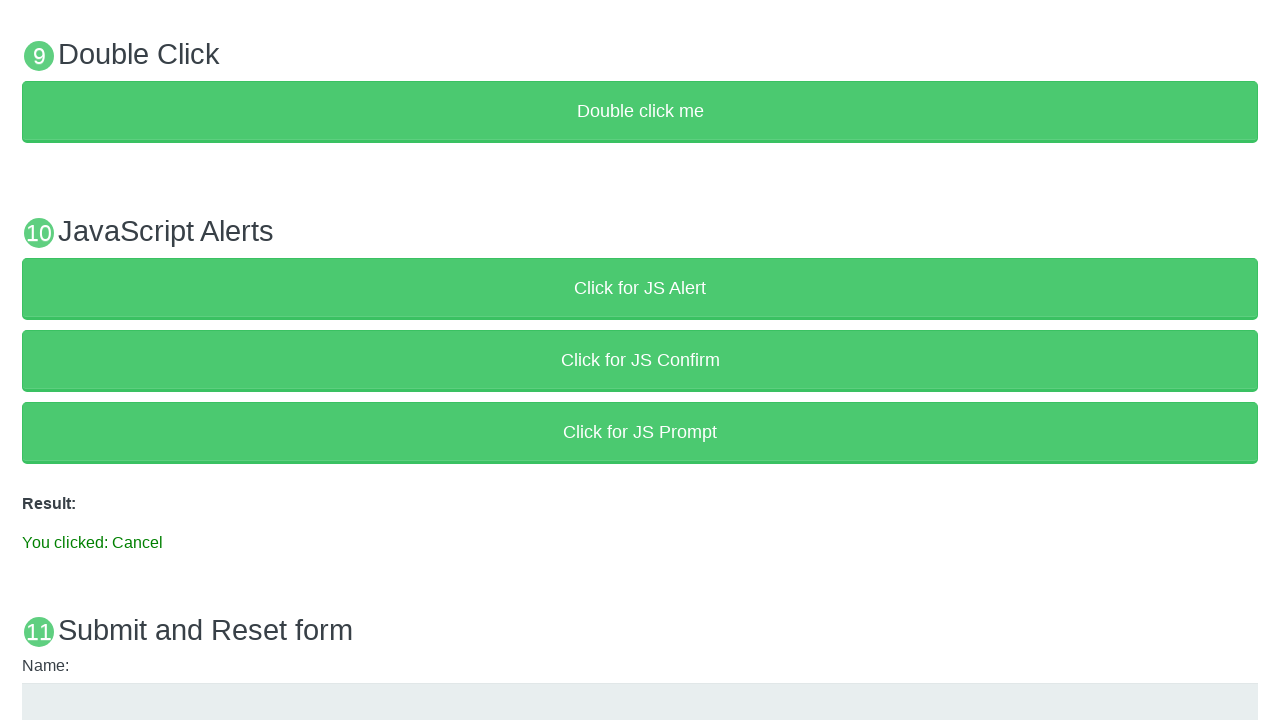

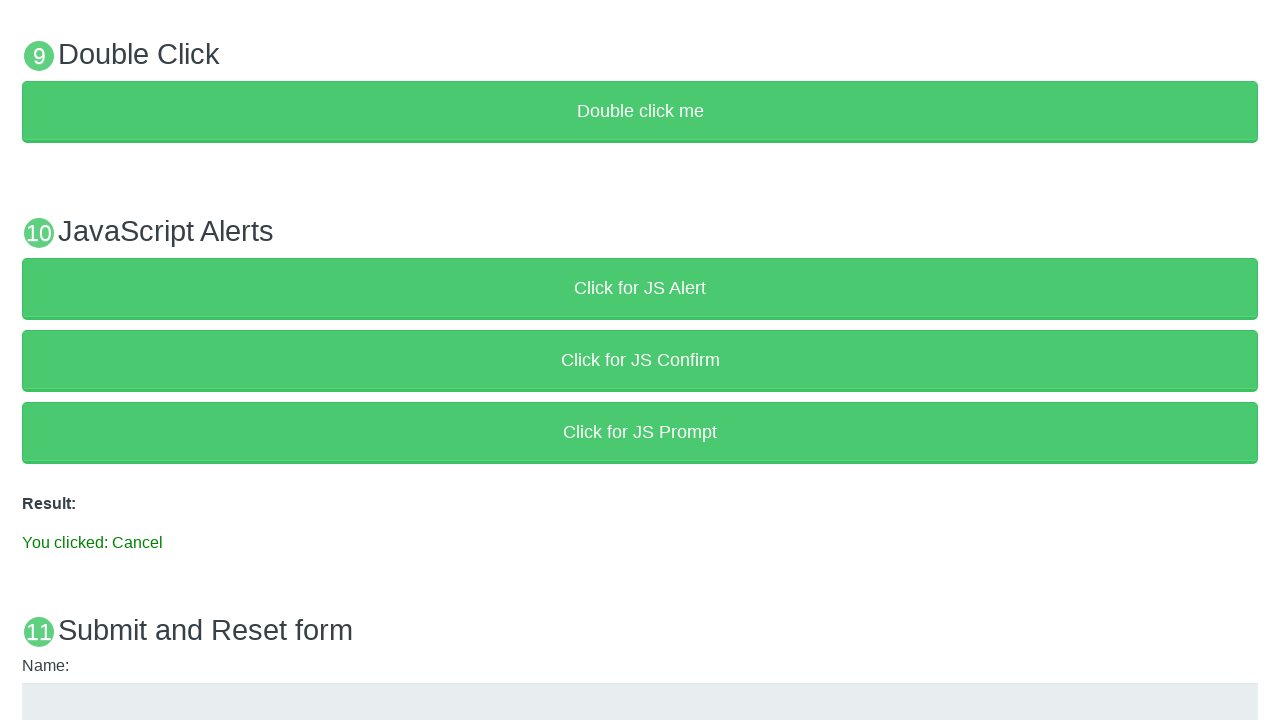